Tests checkbox, radio button, and dropdown automation on a practice website by clicking all checkboxes, all radio buttons, and selecting options from a dropdown menu.

Starting URL: https://dmytro-ch21.github.io

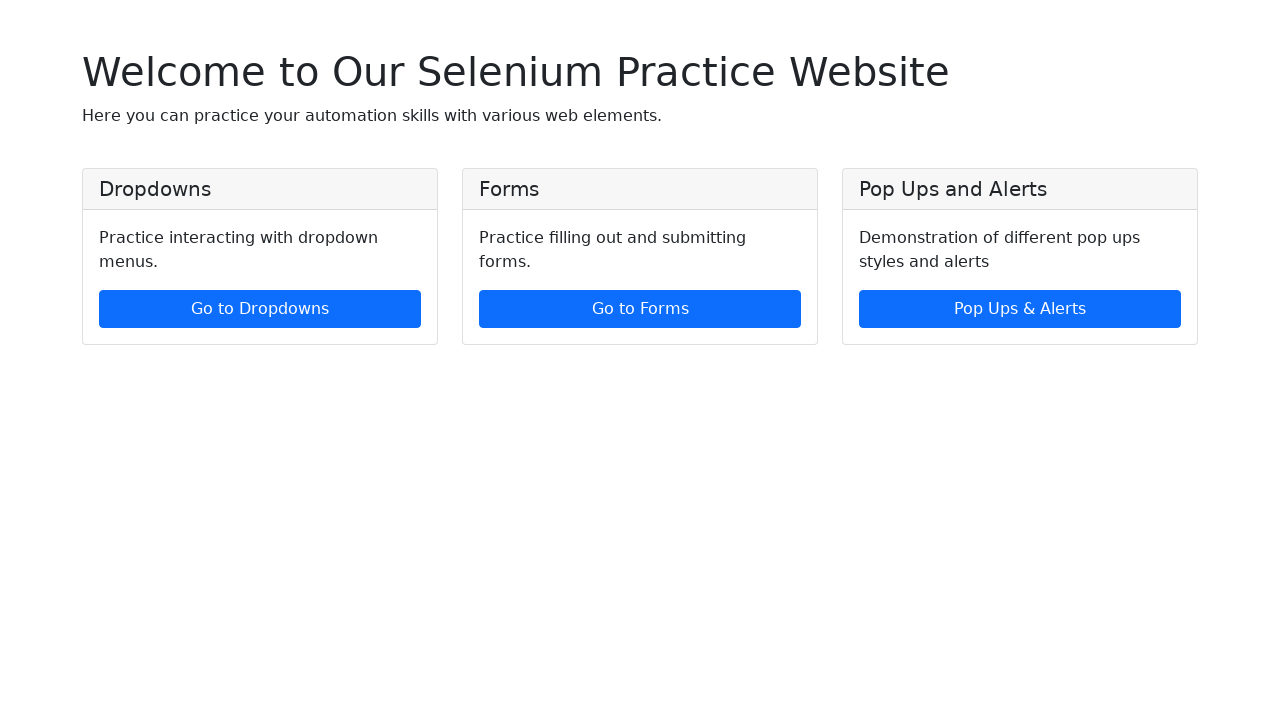

Clicked 'Go to Dropdowns' button to navigate to dropdowns page at (260, 309) on xpath=//a[contains(.,'Go to Dropdowns')]
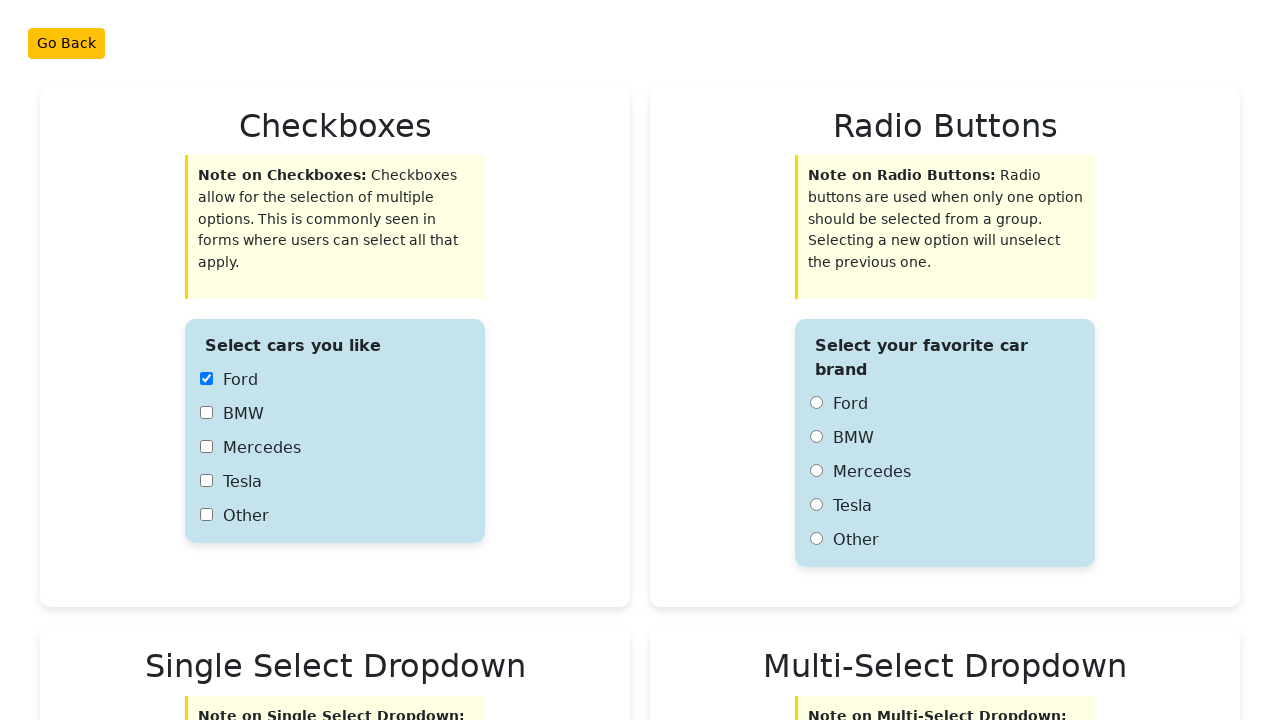

Waited for checkboxes to load on page
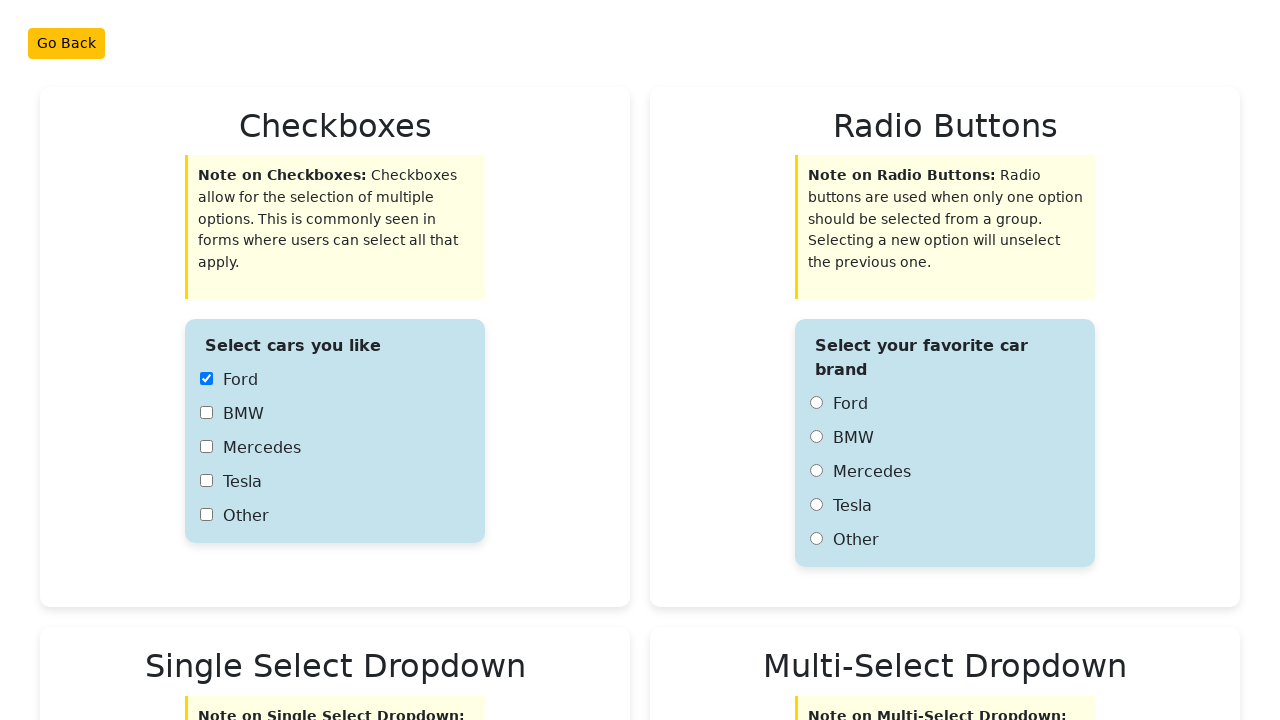

Clicked checkbox 1 of 5 at (206, 379) on xpath=//input[@type='checkbox'] >> nth=0
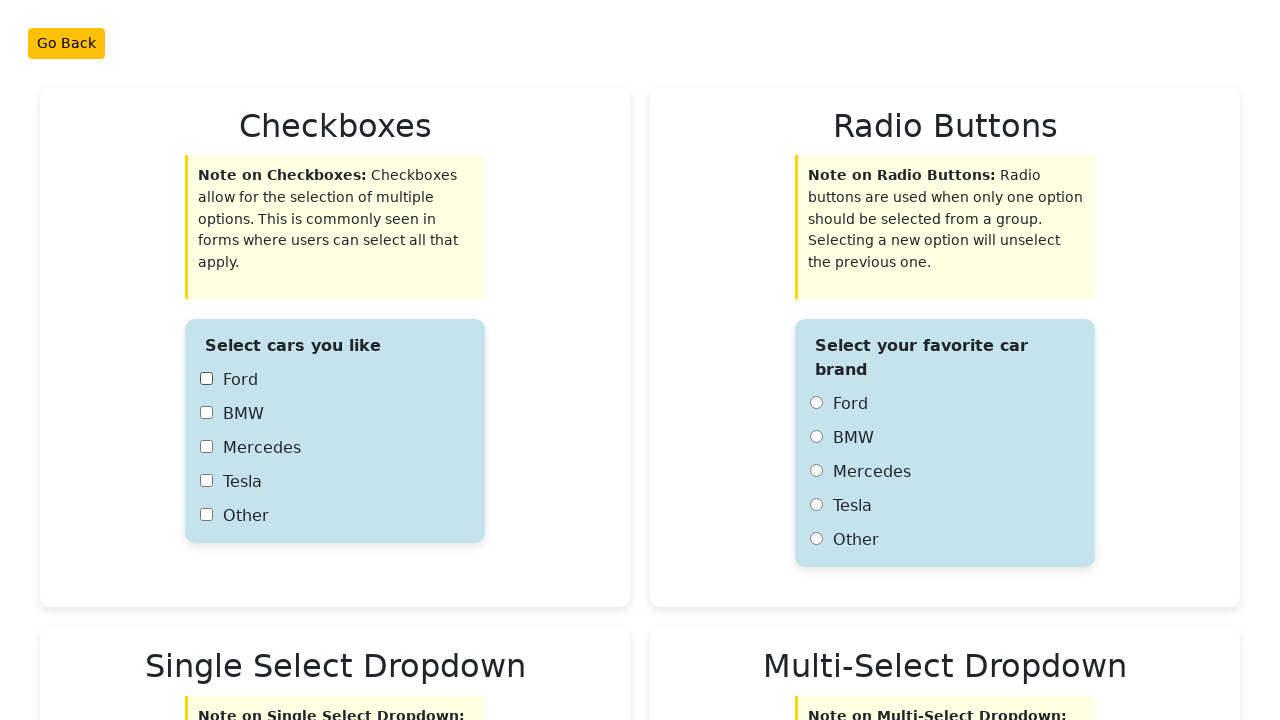

Clicked checkbox 2 of 5 at (206, 413) on xpath=//input[@type='checkbox'] >> nth=1
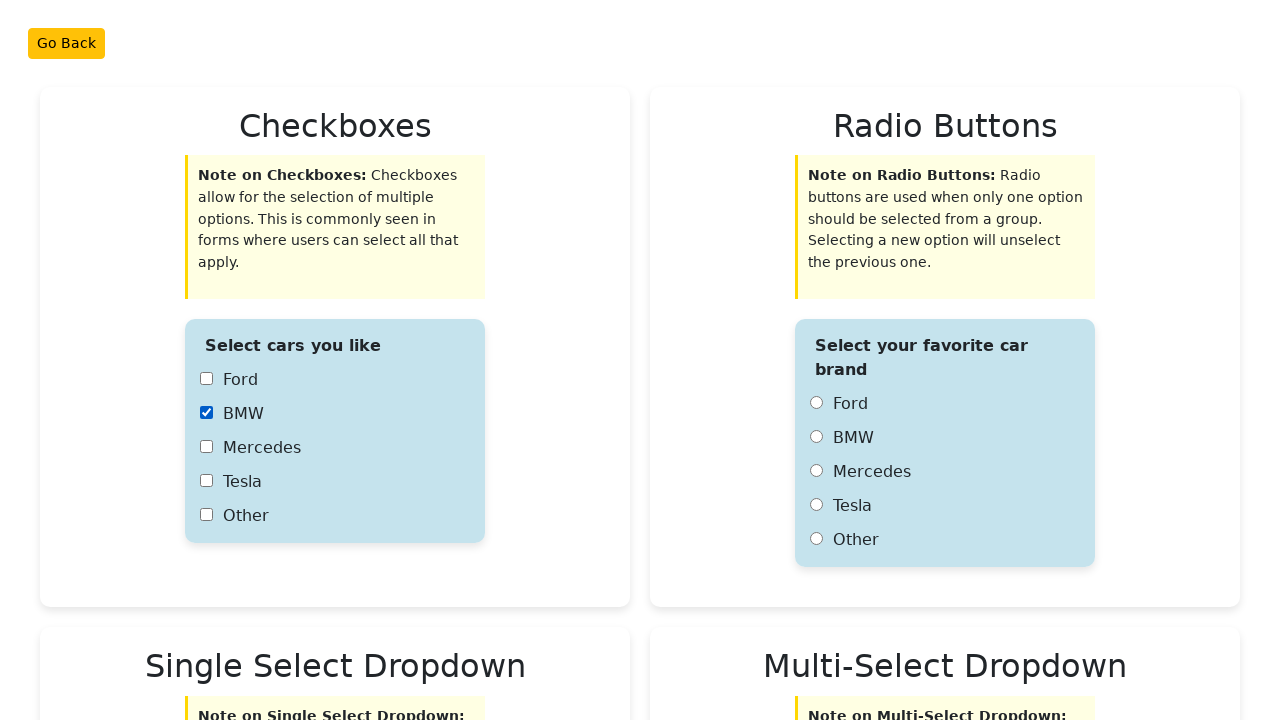

Clicked checkbox 3 of 5 at (206, 447) on xpath=//input[@type='checkbox'] >> nth=2
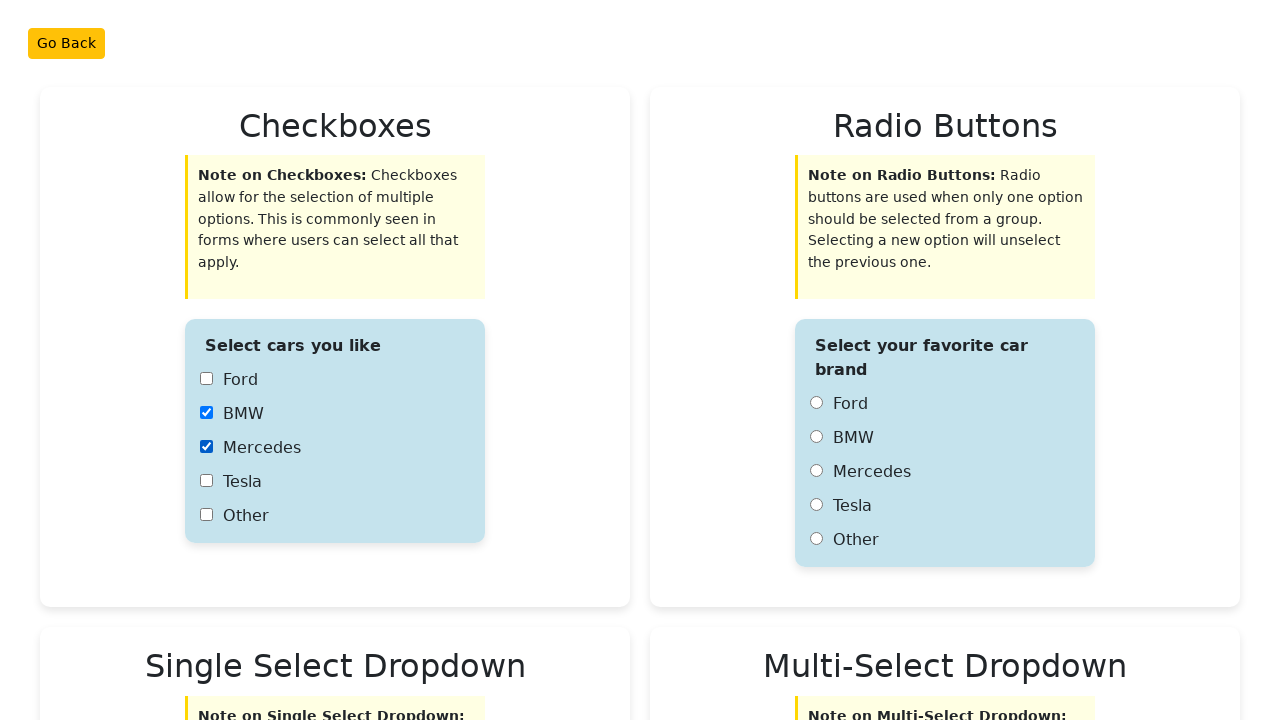

Clicked checkbox 4 of 5 at (206, 481) on xpath=//input[@type='checkbox'] >> nth=3
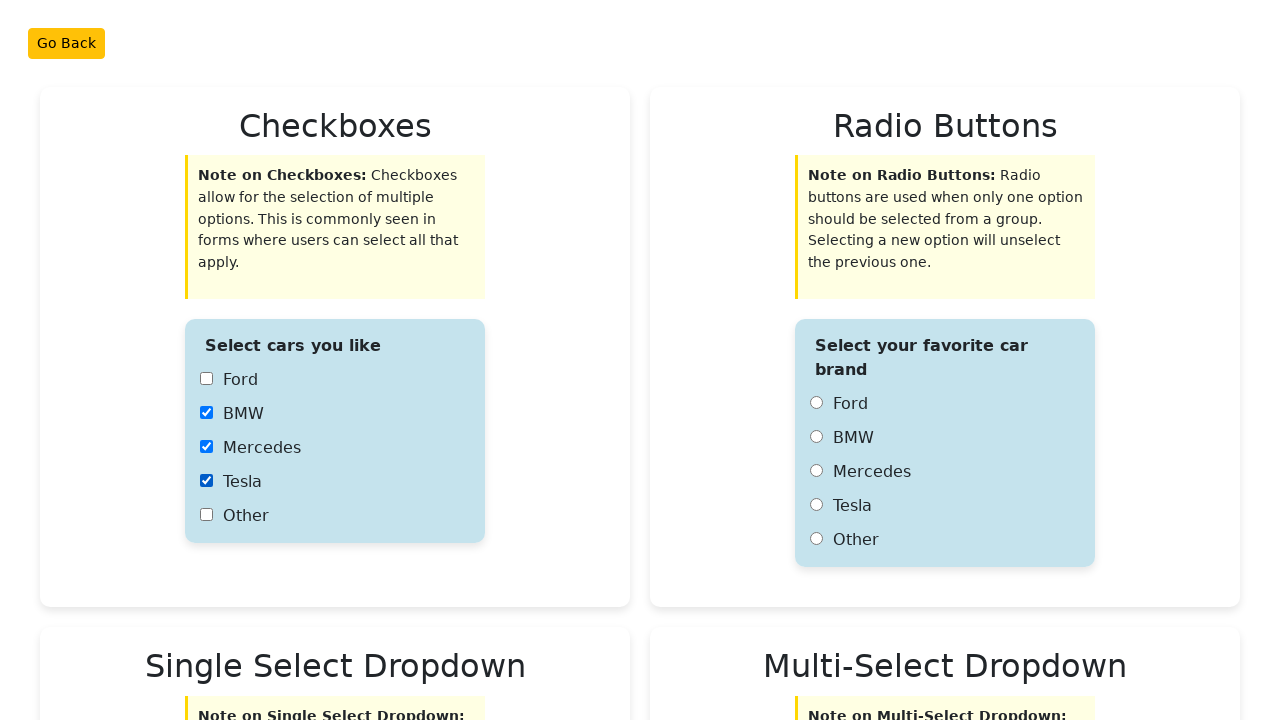

Clicked checkbox 5 of 5 at (206, 515) on xpath=//input[@type='checkbox'] >> nth=4
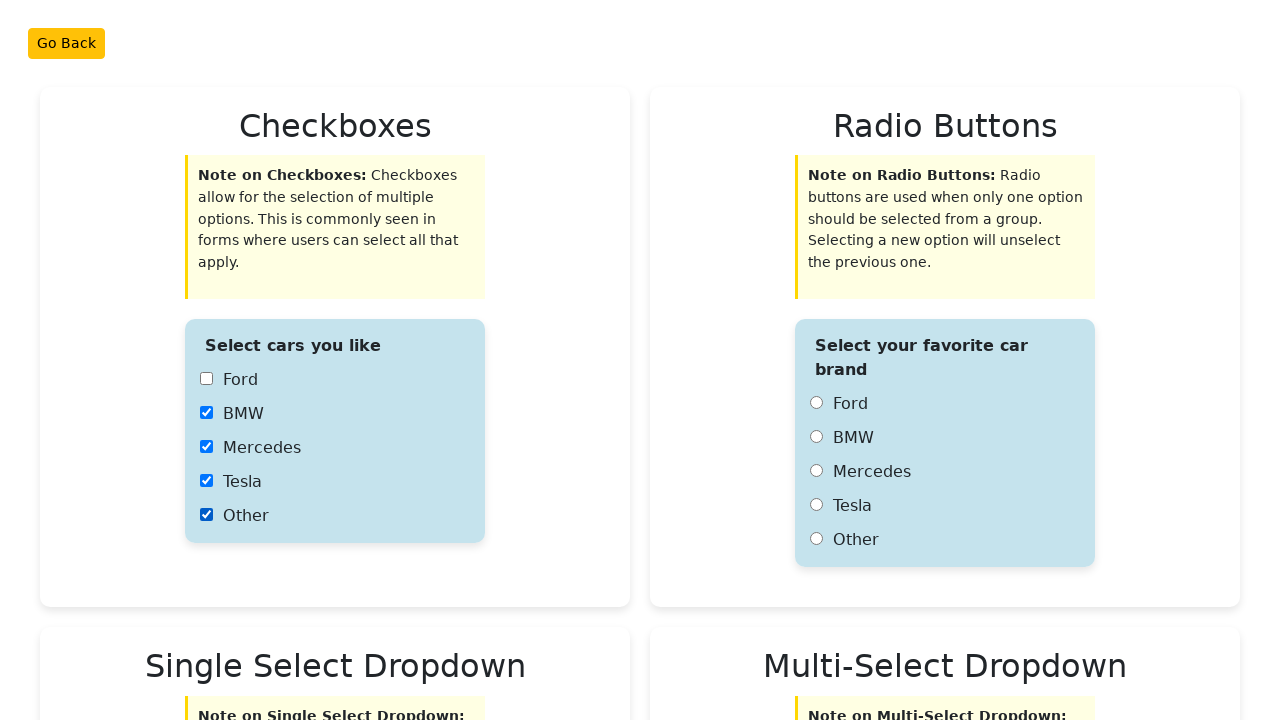

Clicked radio button 1 of 5 at (816, 403) on xpath=//input[@type='radio'] >> nth=0
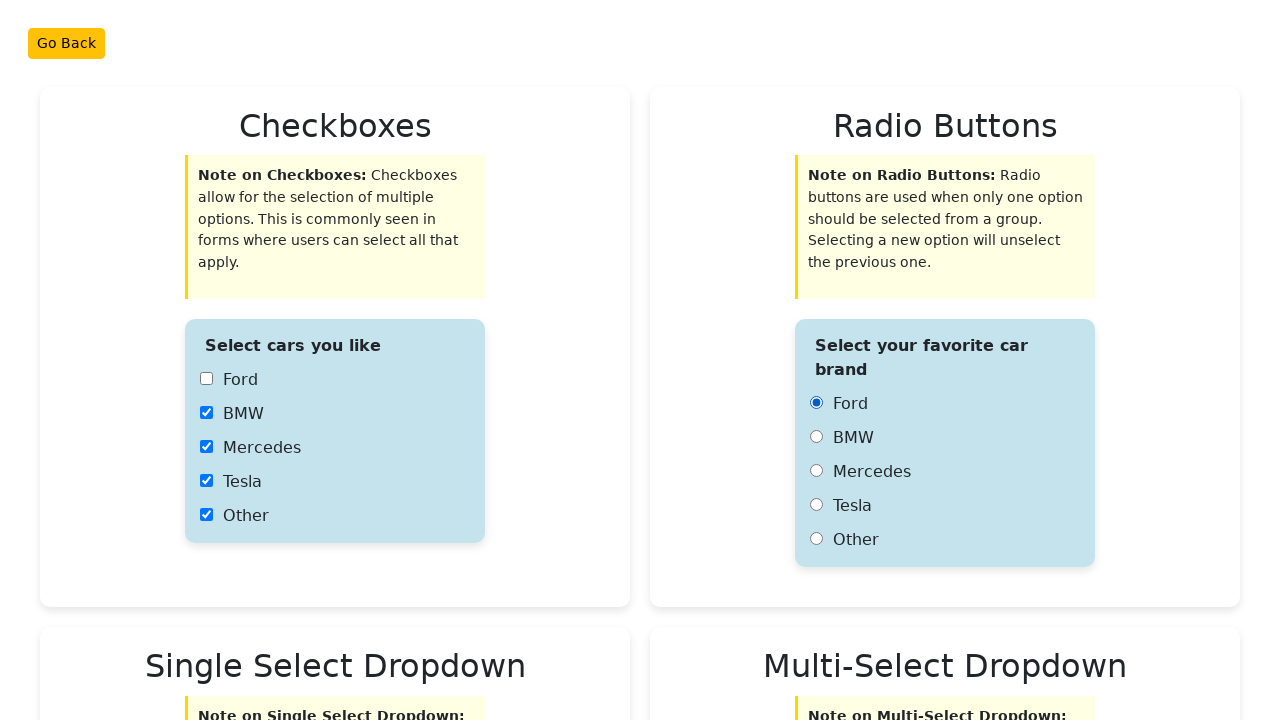

Clicked radio button 2 of 5 at (816, 437) on xpath=//input[@type='radio'] >> nth=1
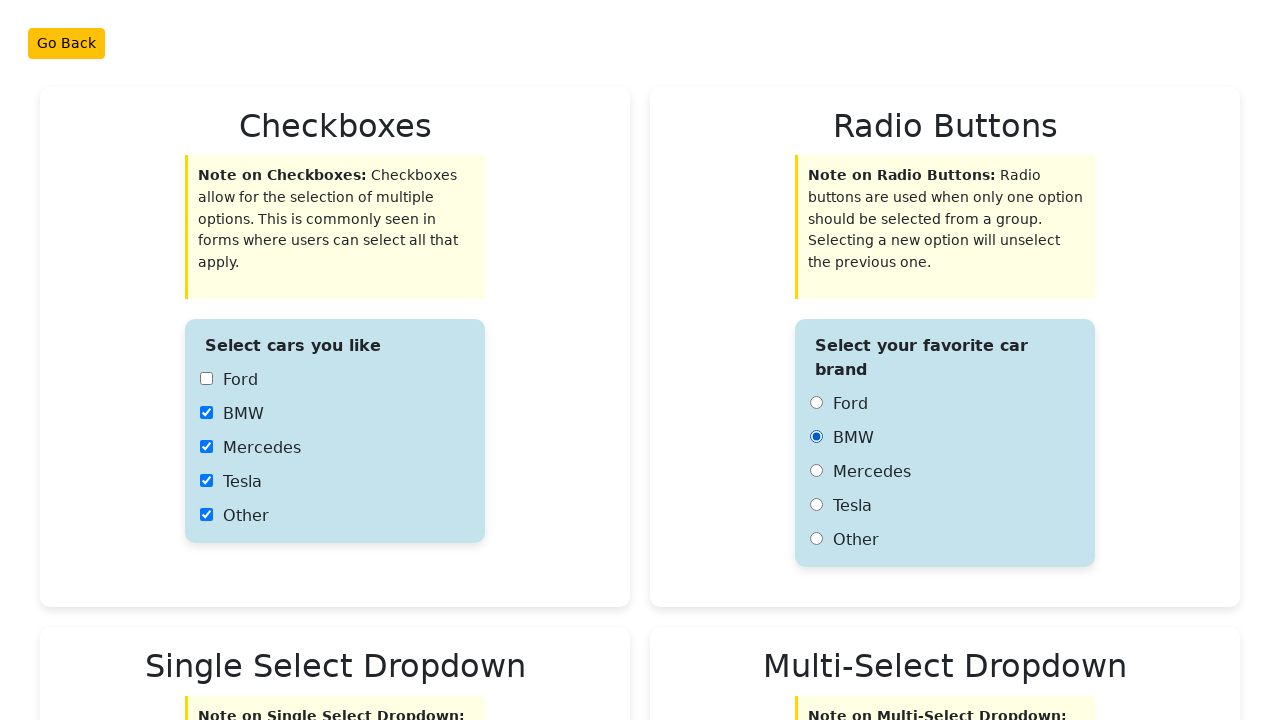

Clicked radio button 3 of 5 at (816, 471) on xpath=//input[@type='radio'] >> nth=2
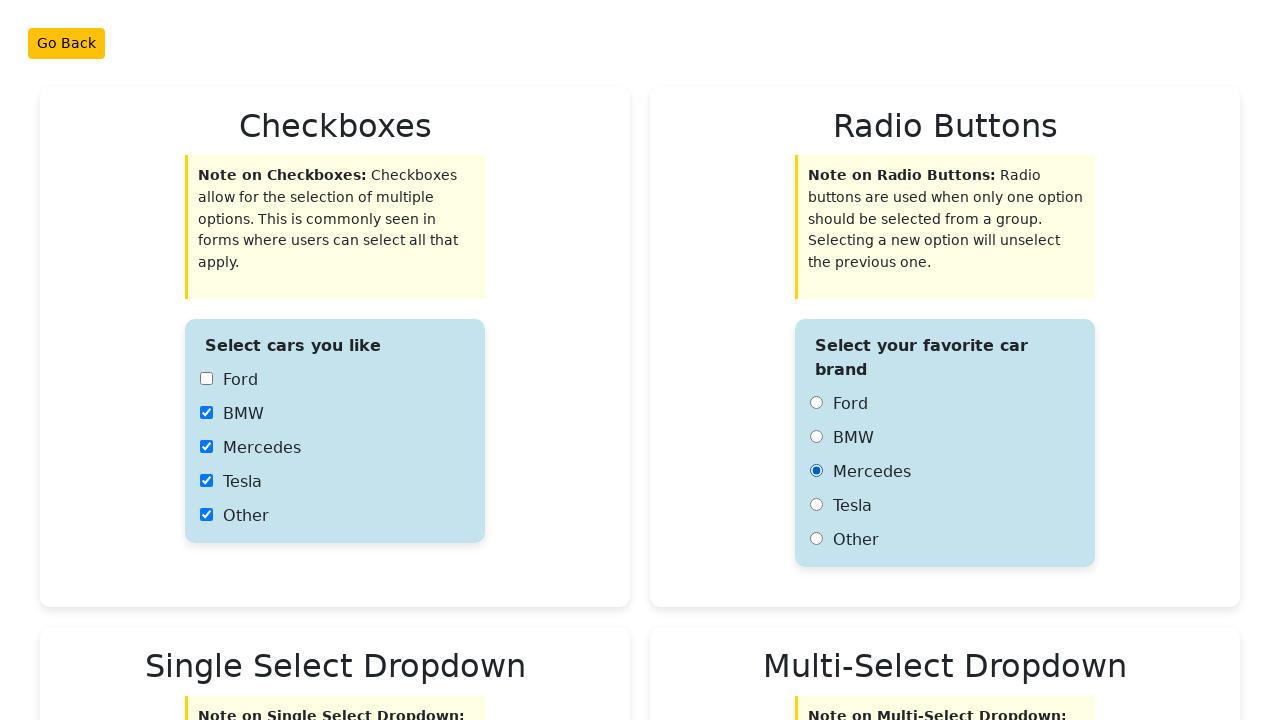

Clicked radio button 4 of 5 at (816, 505) on xpath=//input[@type='radio'] >> nth=3
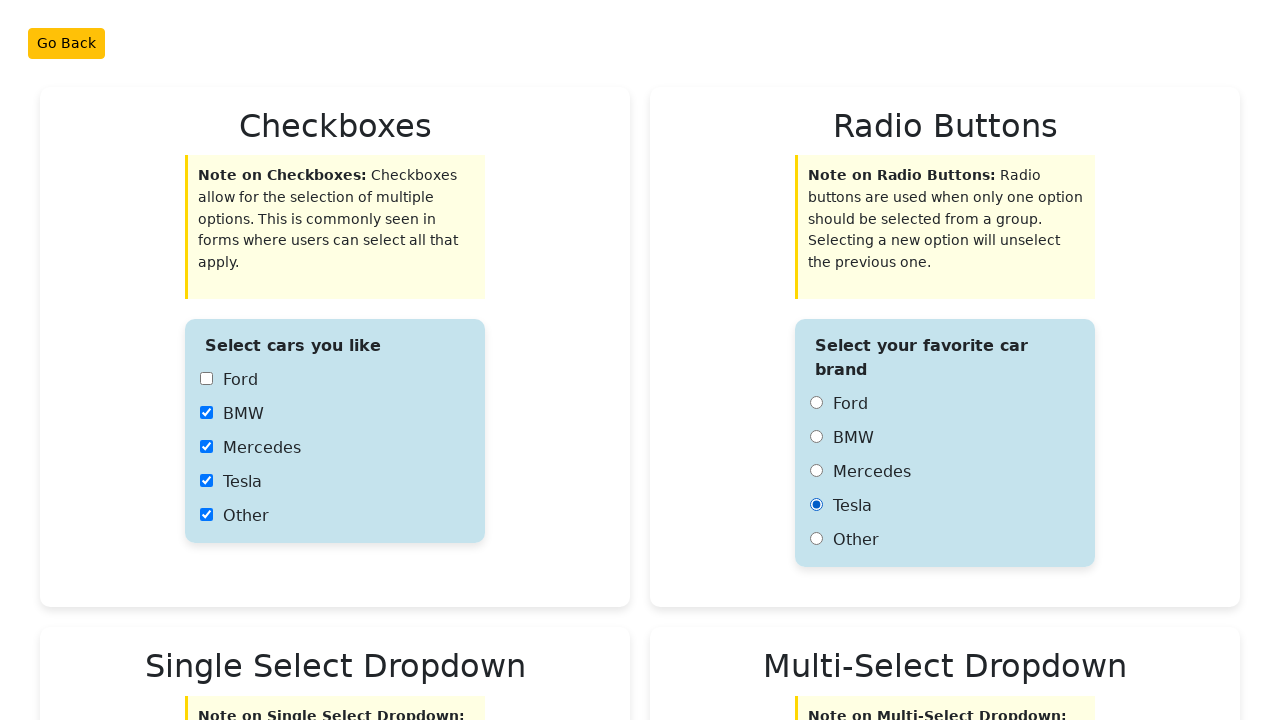

Clicked radio button 5 of 5 at (816, 539) on xpath=//input[@type='radio'] >> nth=4
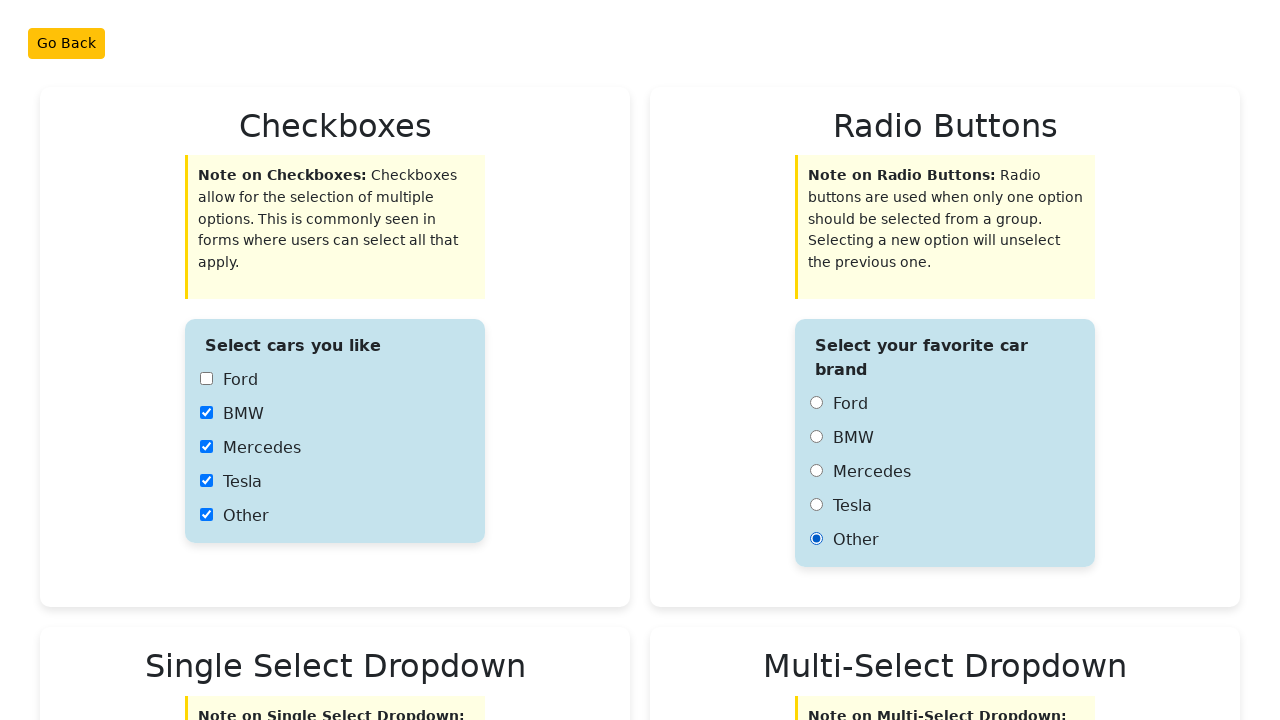

Clicked car brands dropdown to open it at (335, 361) on #carBrands
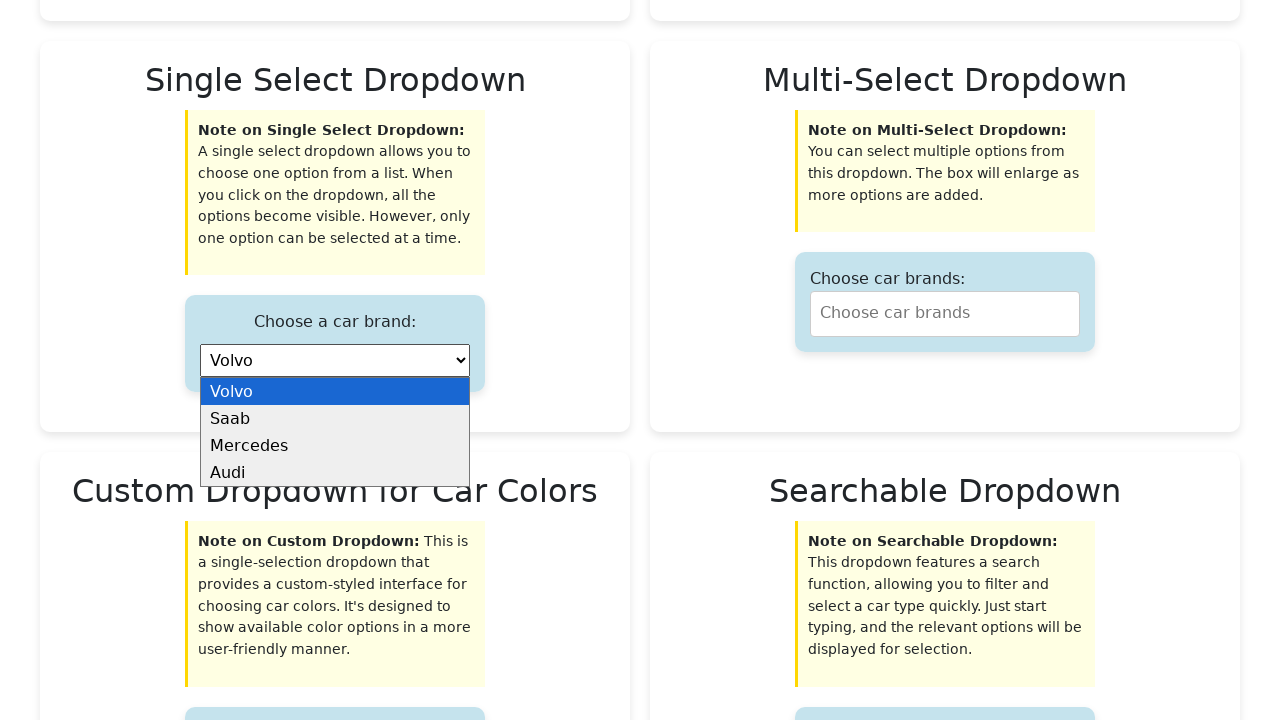

Selected dropdown option 1 from car brands dropdown on #carBrands
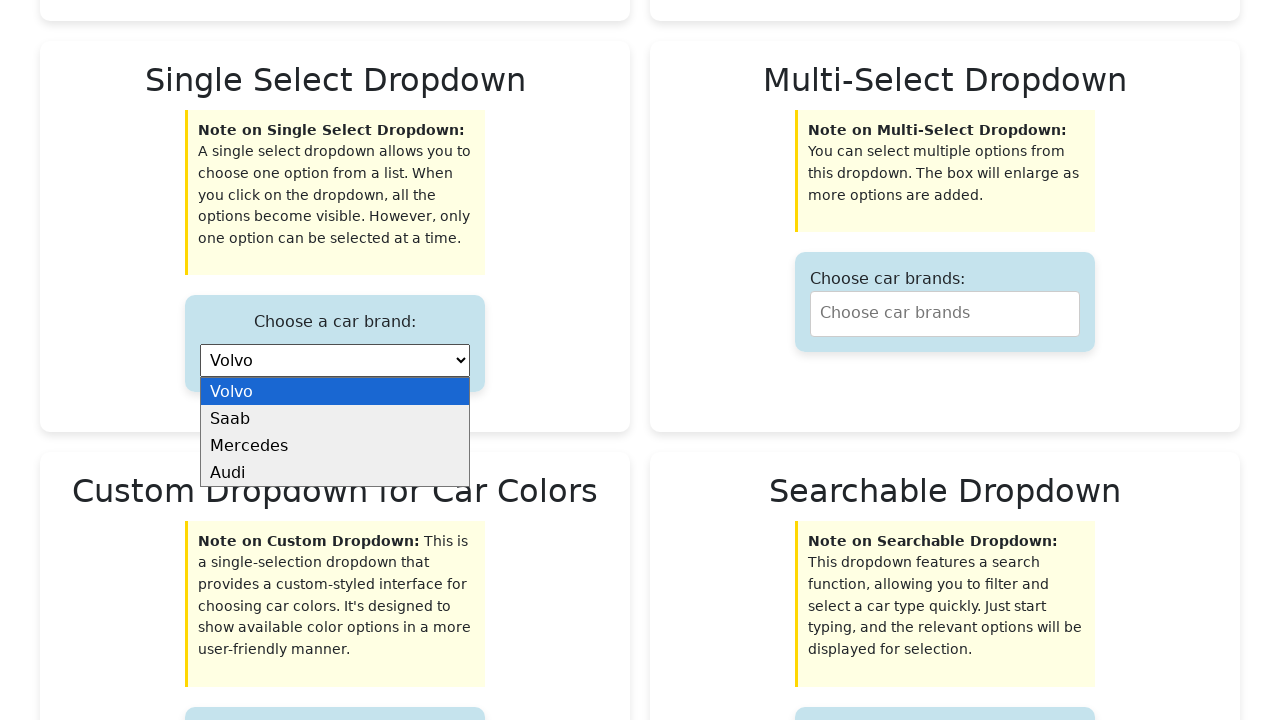

Selected dropdown option 2 from car brands dropdown on #carBrands
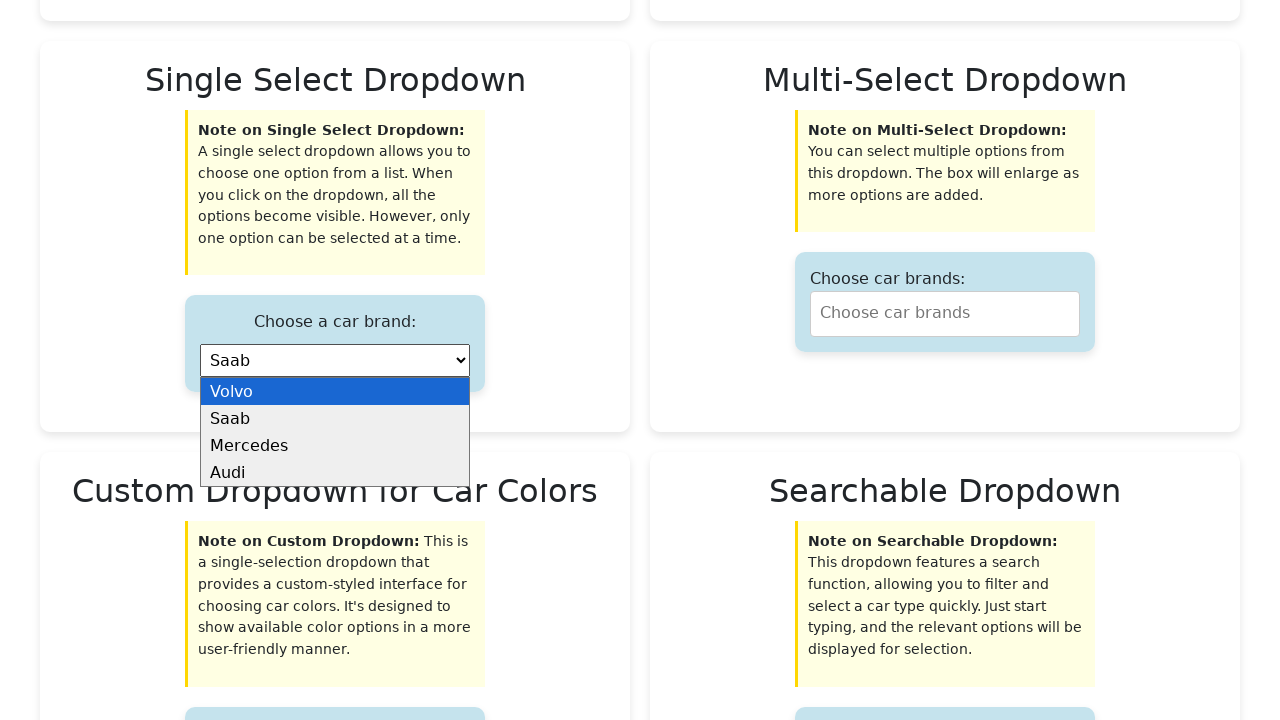

Selected dropdown option 3 from car brands dropdown on #carBrands
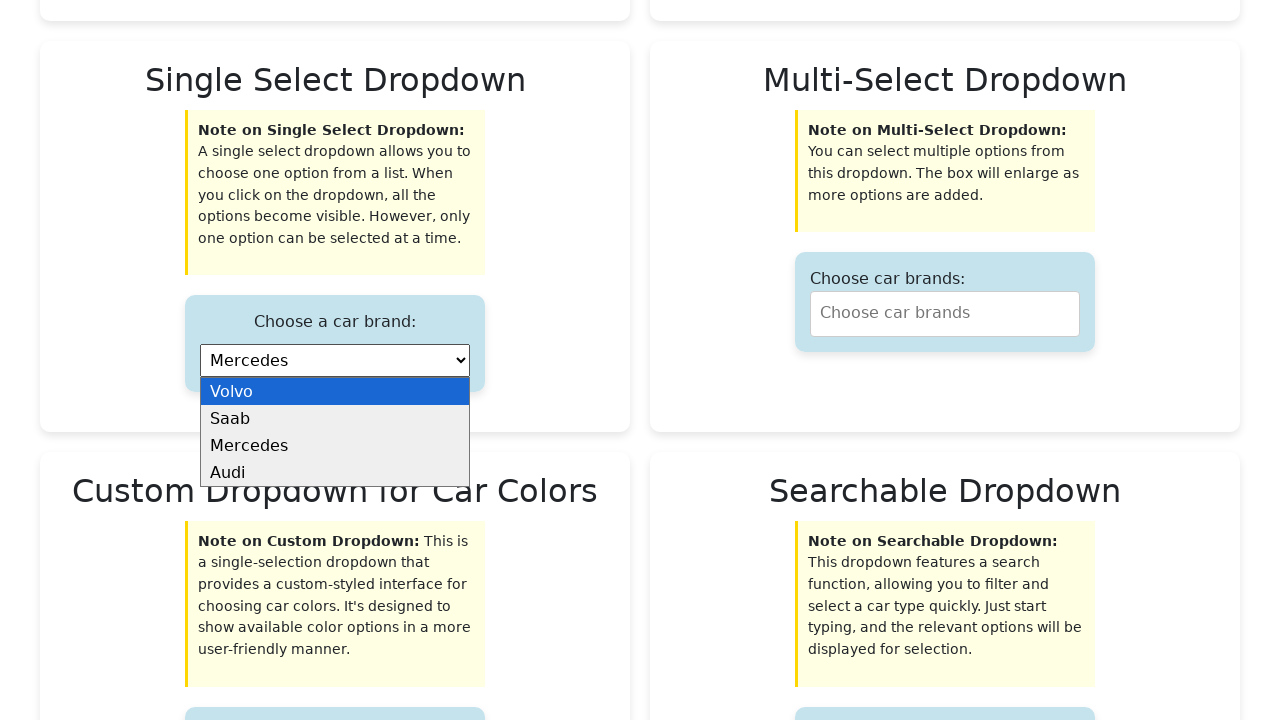

Selected dropdown option 4 from car brands dropdown on #carBrands
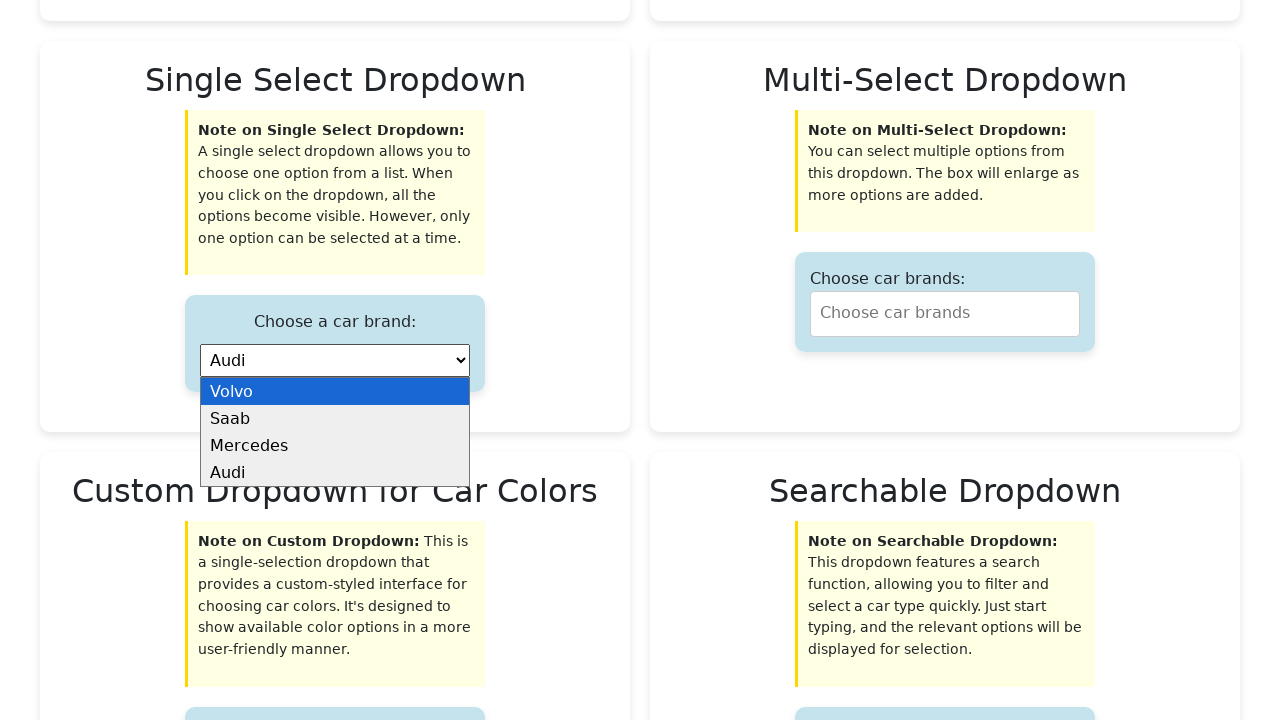

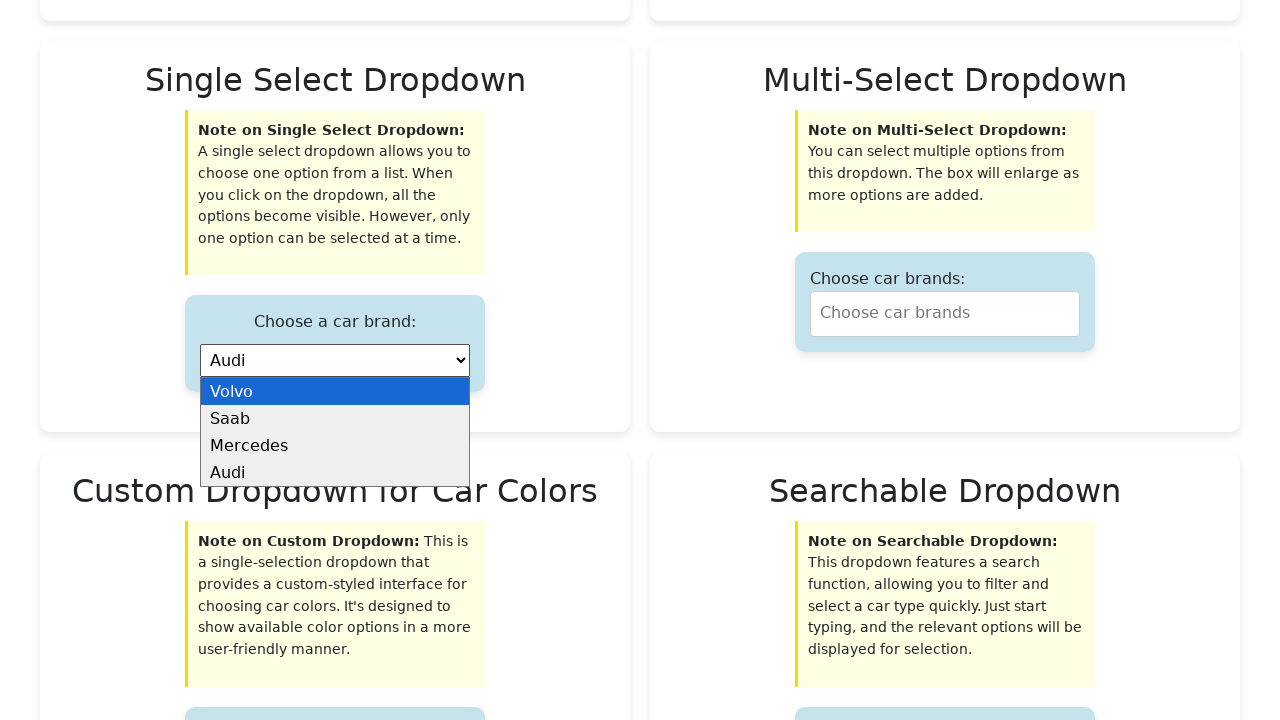